Tests clicking profession checkboxes on a practice form by selecting Manual Tester and Automation Tester options

Starting URL: https://www.techlistic.com/p/selenium-practice-form.html

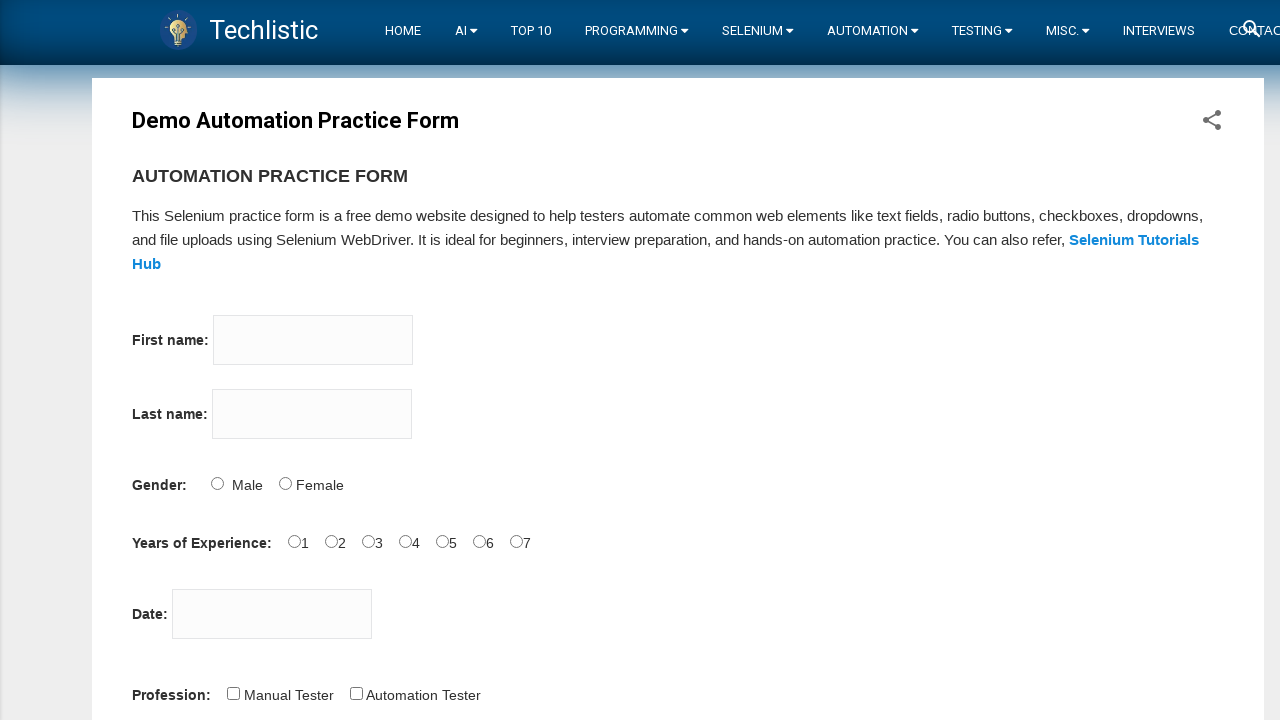

Navigated to Techlistic practice form
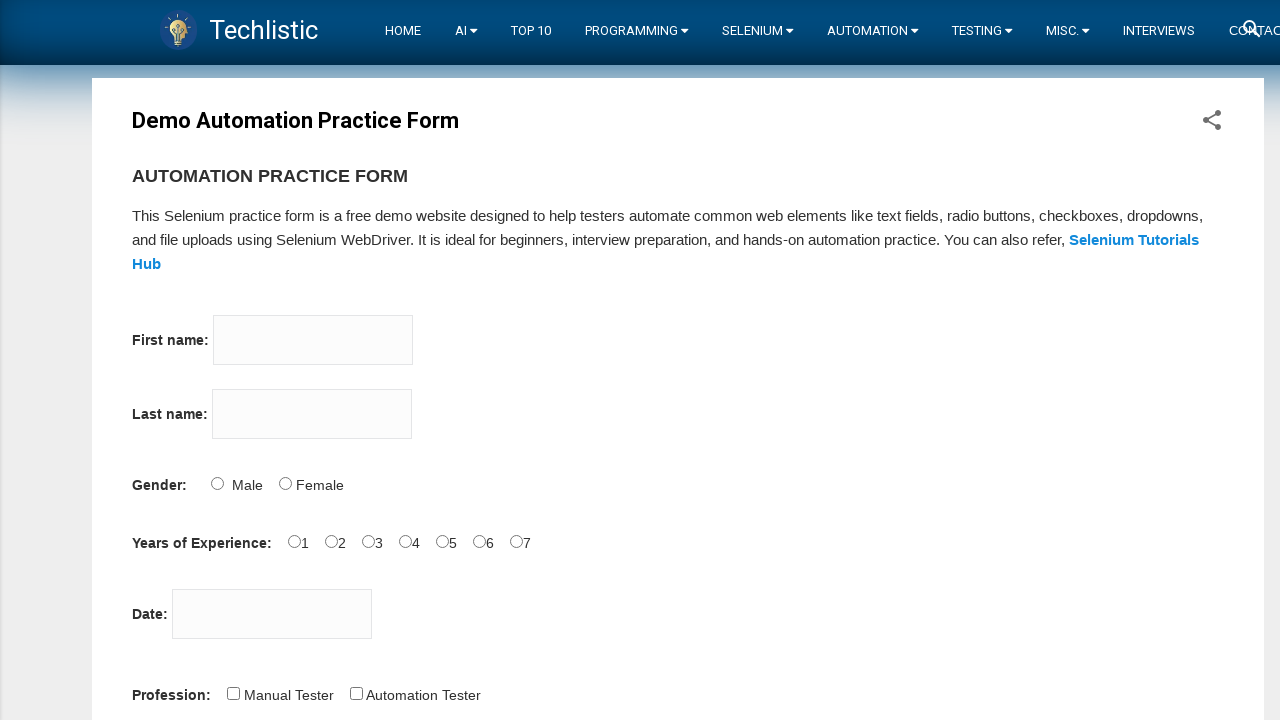

Clicked Manual Tester profession checkbox at (233, 693) on #profession-0
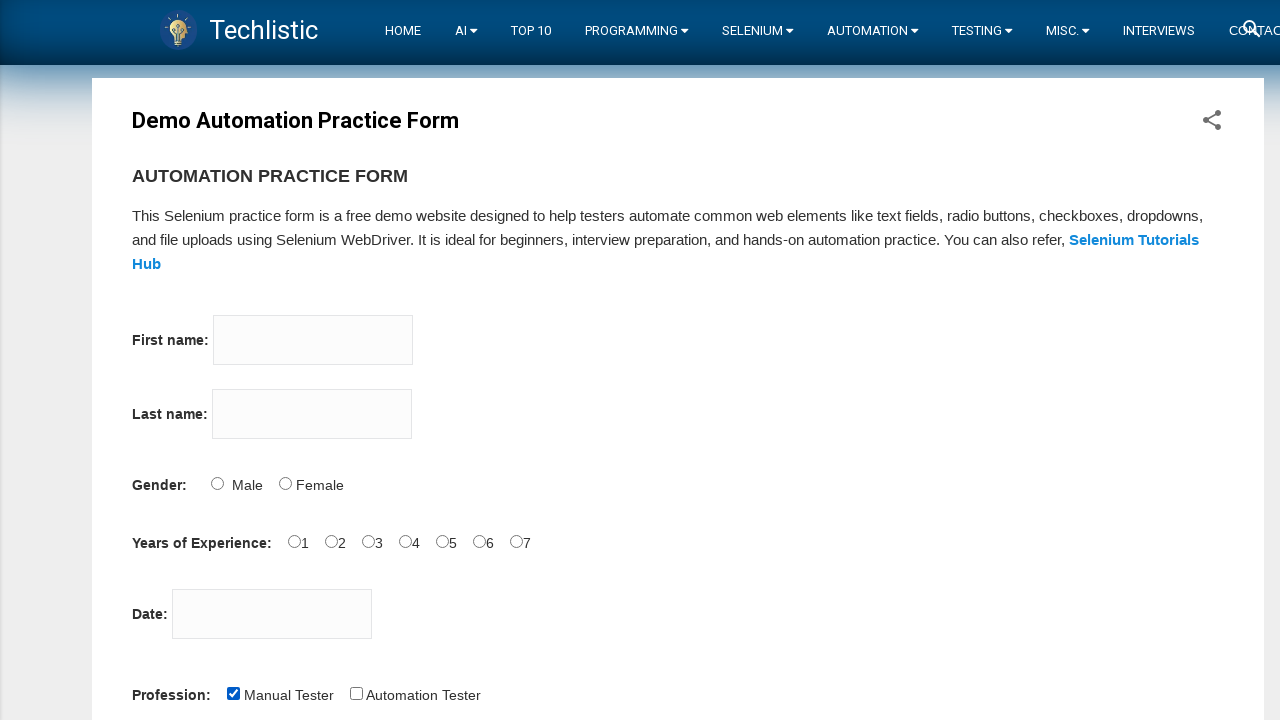

Clicked Automation Tester profession checkbox at (356, 693) on #profession-1
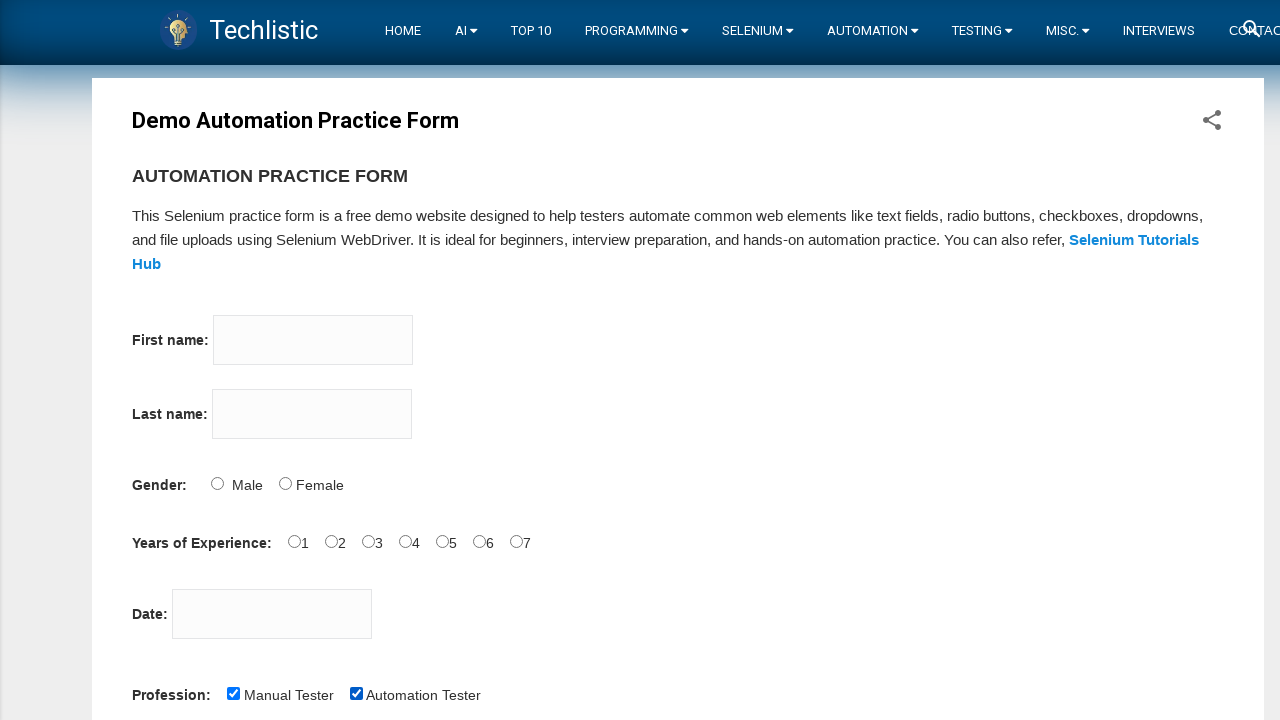

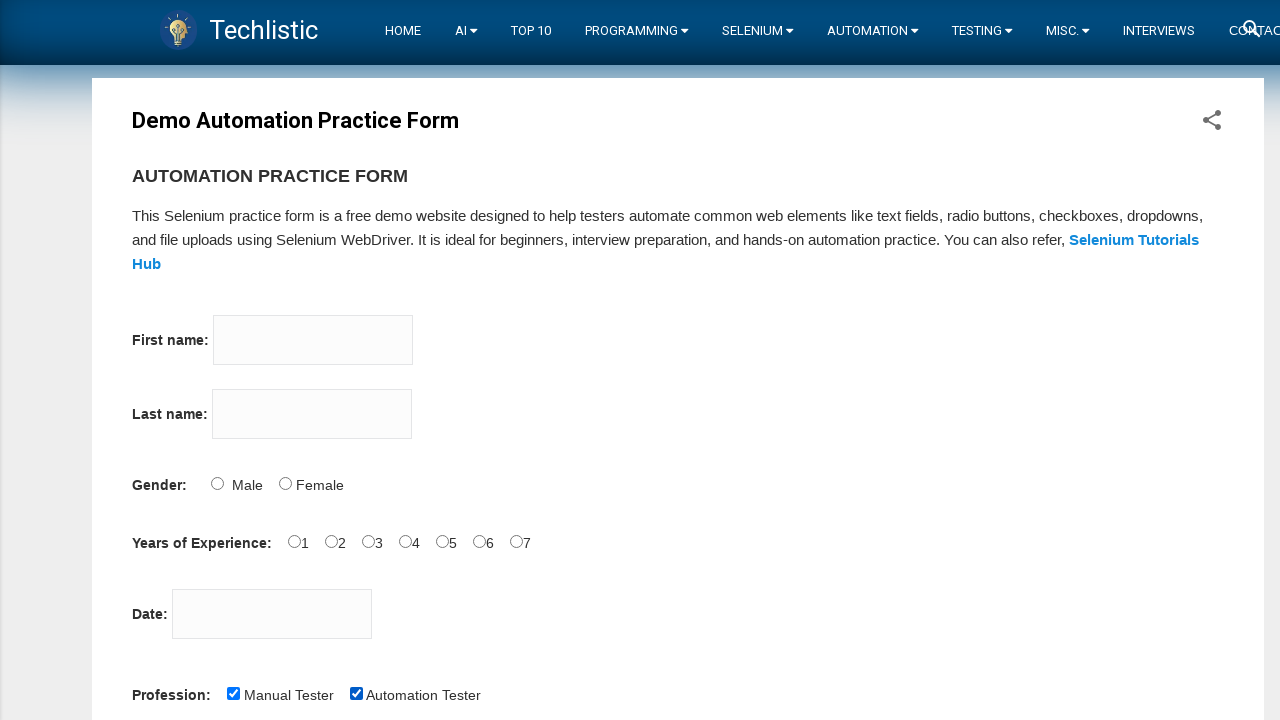